Tests jQuery UI selectable widget by selecting multiple items (Item 1 through Item 7) using Ctrl+Click combination within an iframe

Starting URL: https://jqueryui.com/selectable

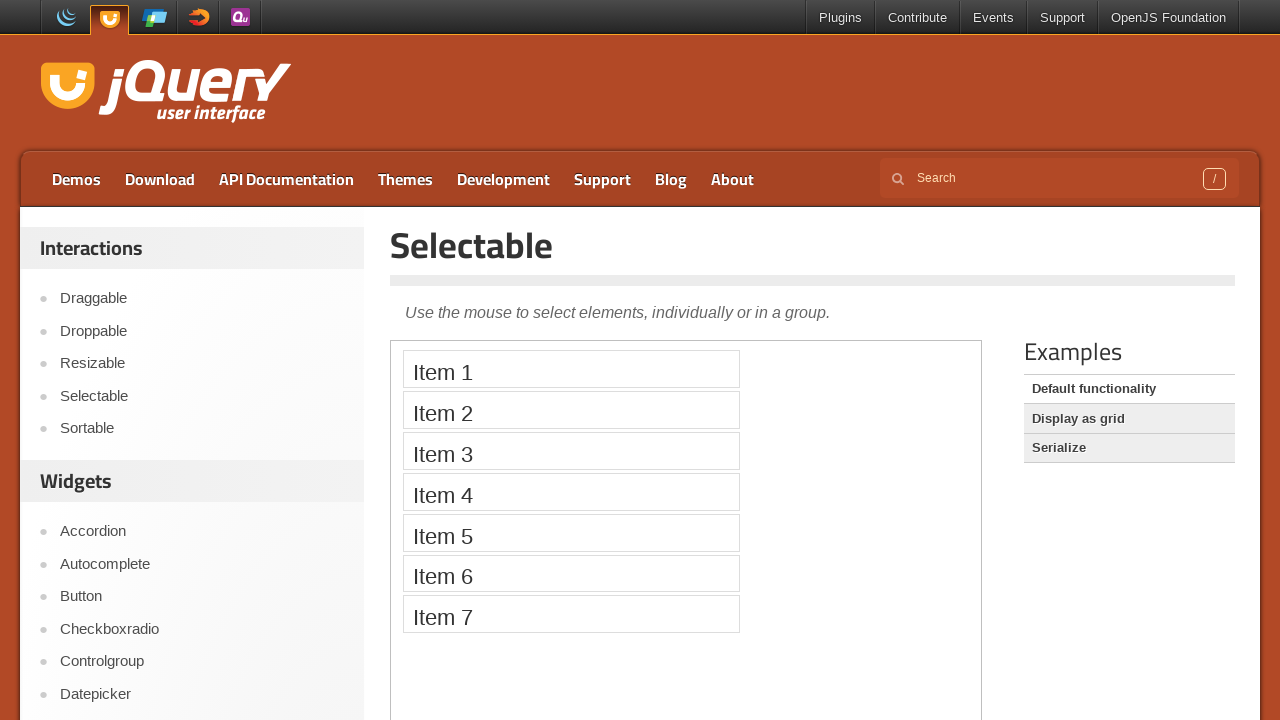

Located the iframe containing the jQuery UI selectable demo
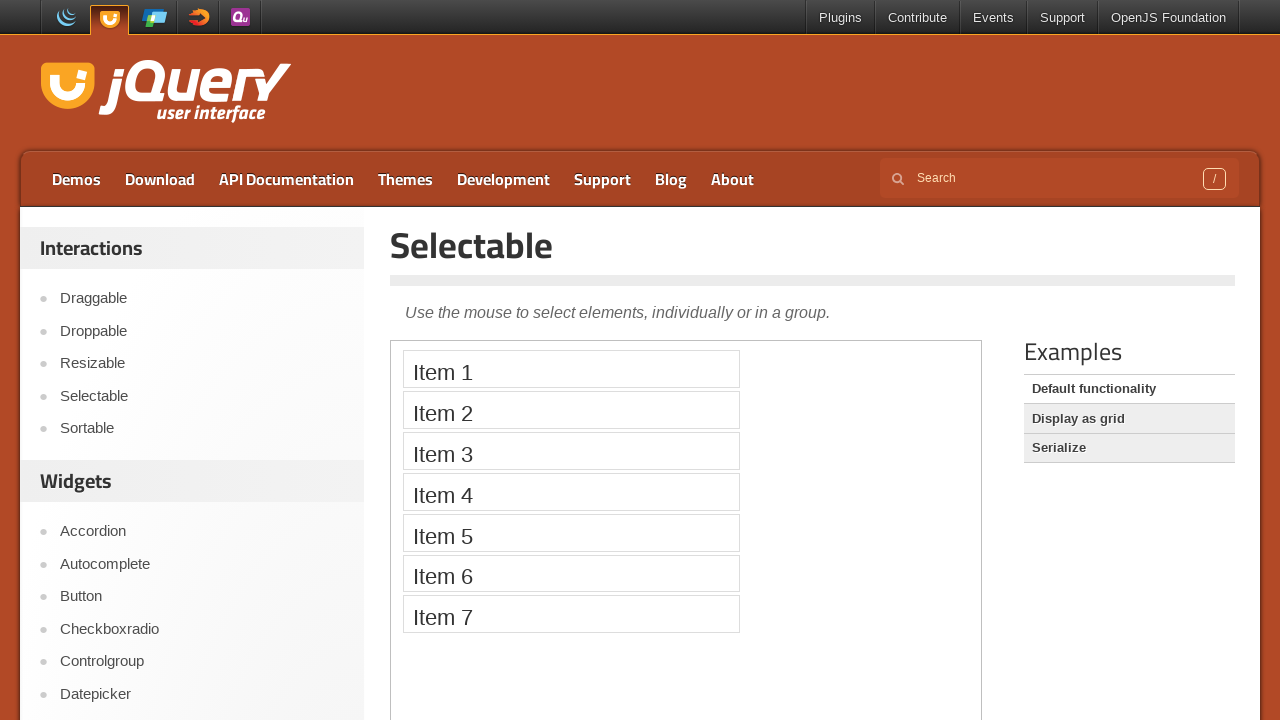

Ctrl+clicked Item 1 to select it at (571, 369) on iframe >> nth=0 >> internal:control=enter-frame >> xpath=//li[text()='Item 1']
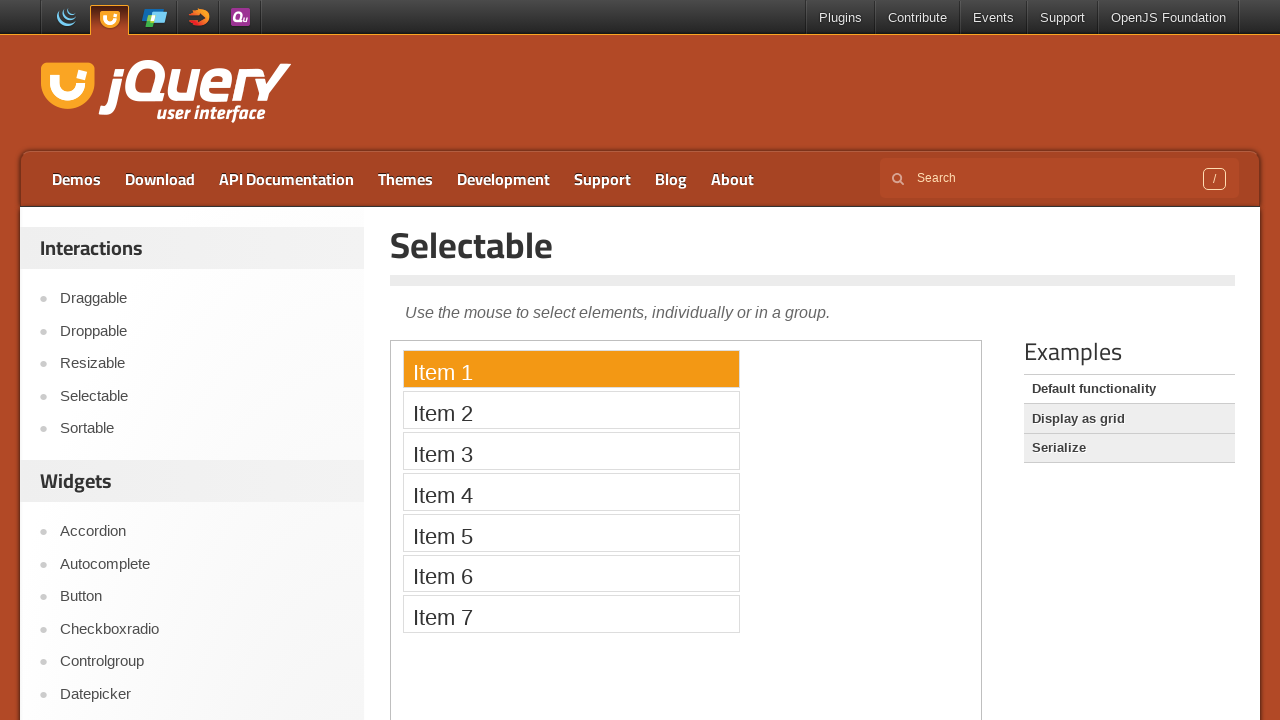

Ctrl+clicked Item 2 to add it to selection at (571, 410) on iframe >> nth=0 >> internal:control=enter-frame >> xpath=//li[text()='Item 2']
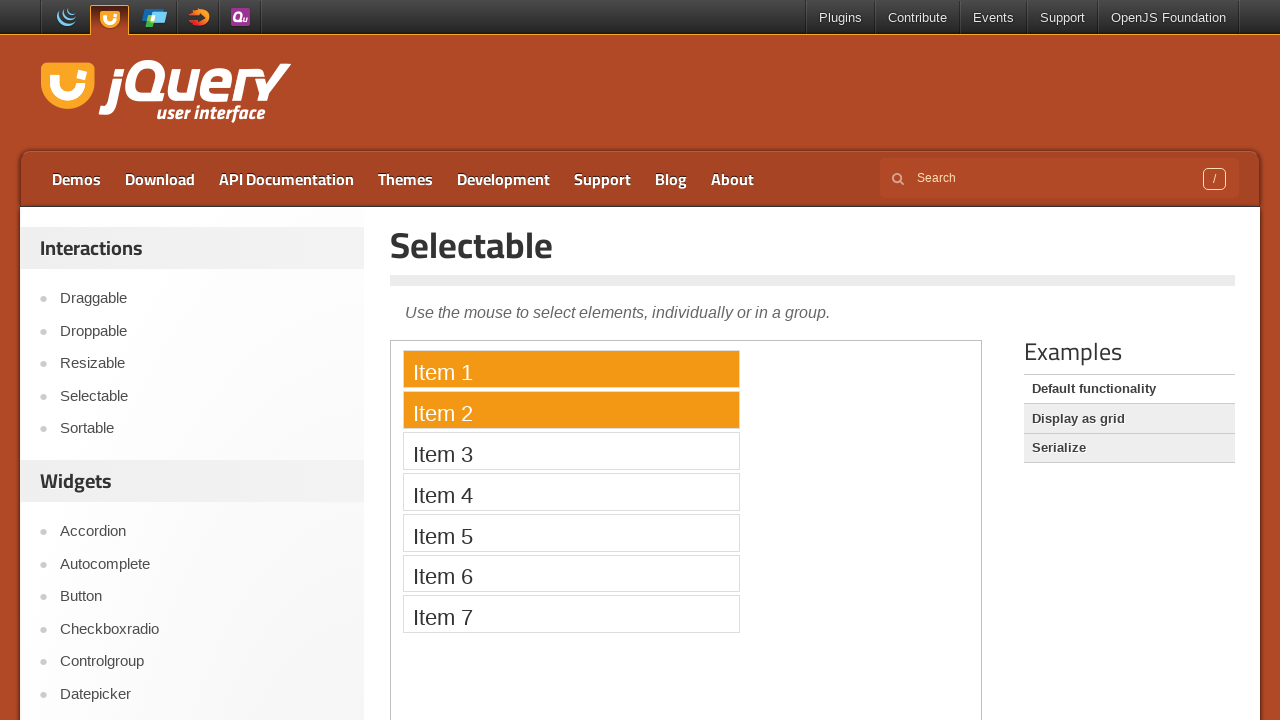

Ctrl+clicked Item 3 to add it to selection at (571, 451) on iframe >> nth=0 >> internal:control=enter-frame >> xpath=//li[text()='Item 3']
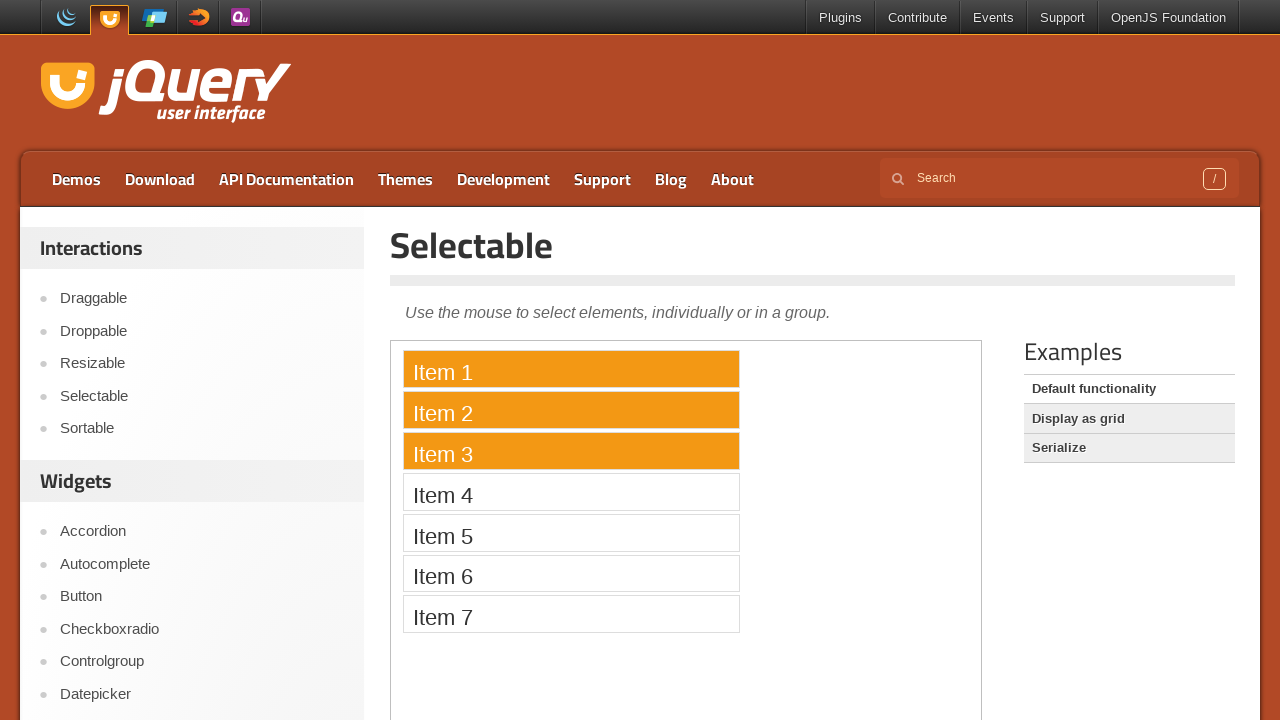

Ctrl+clicked Item 4 to add it to selection at (571, 492) on iframe >> nth=0 >> internal:control=enter-frame >> xpath=//li[text()='Item 4']
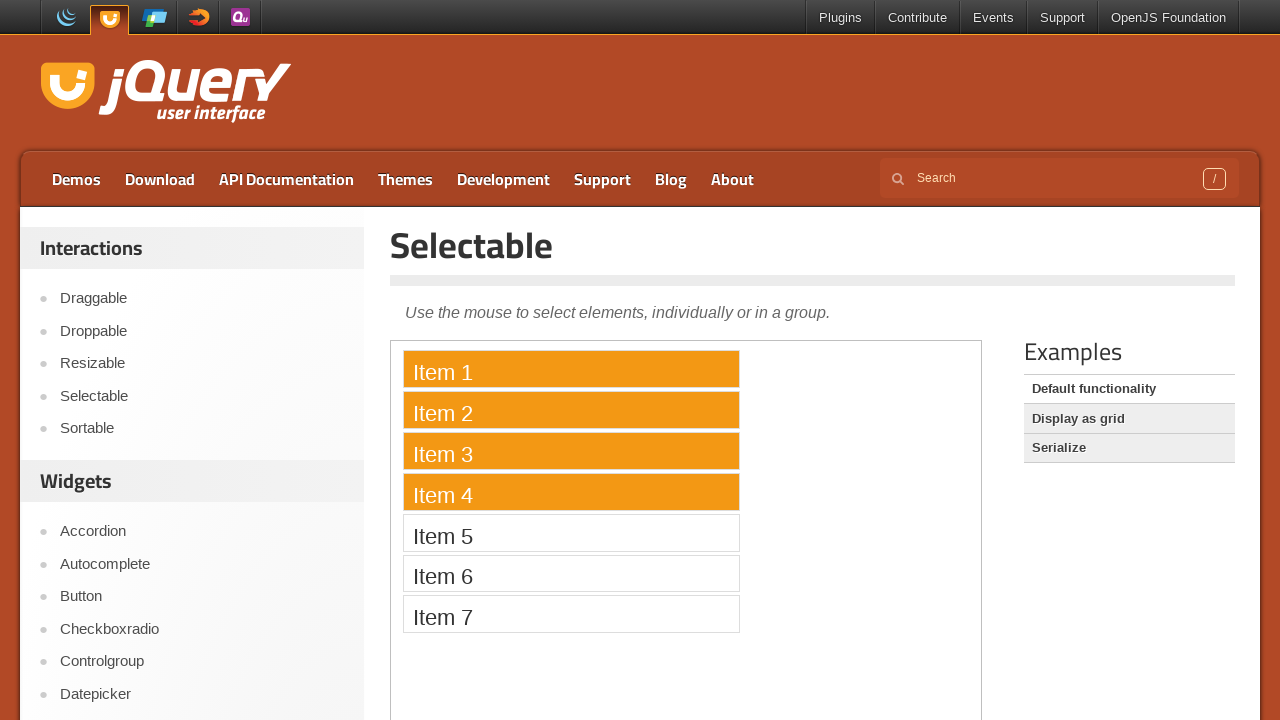

Ctrl+clicked Item 5 to add it to selection at (571, 532) on iframe >> nth=0 >> internal:control=enter-frame >> xpath=//li[text()='Item 5']
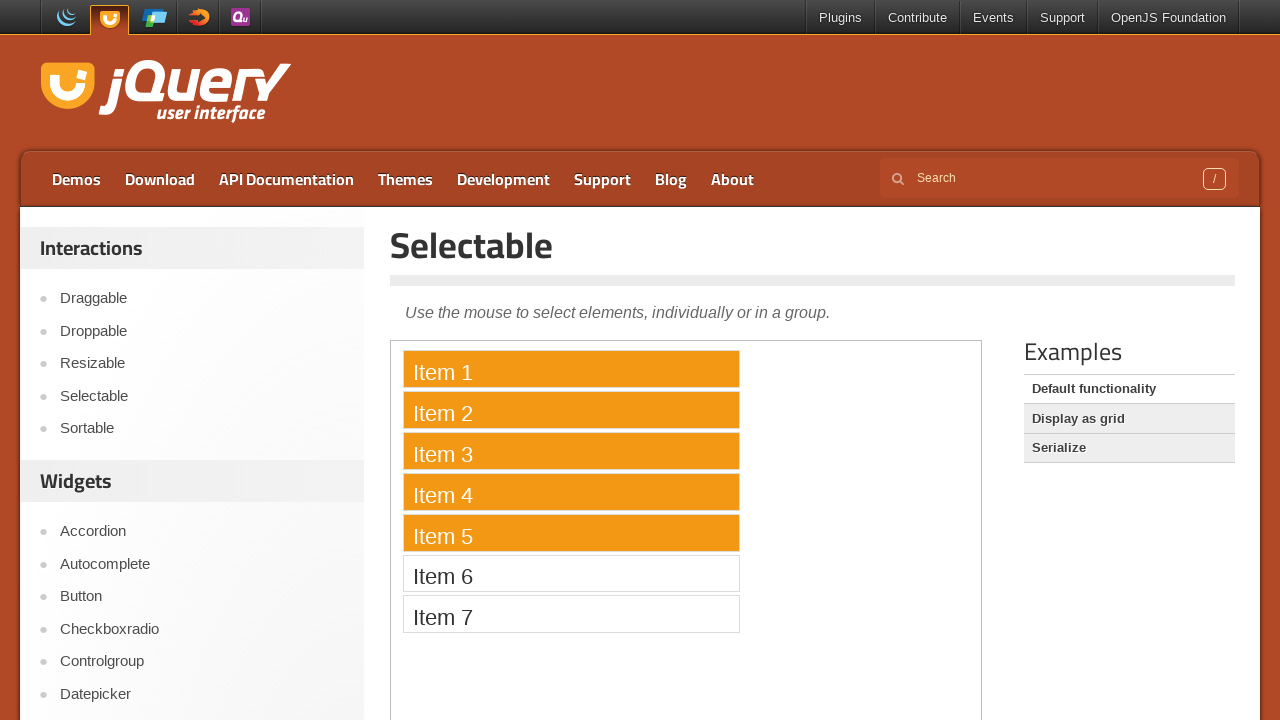

Ctrl+clicked Item 6 to add it to selection at (571, 573) on iframe >> nth=0 >> internal:control=enter-frame >> xpath=//li[text()='Item 6']
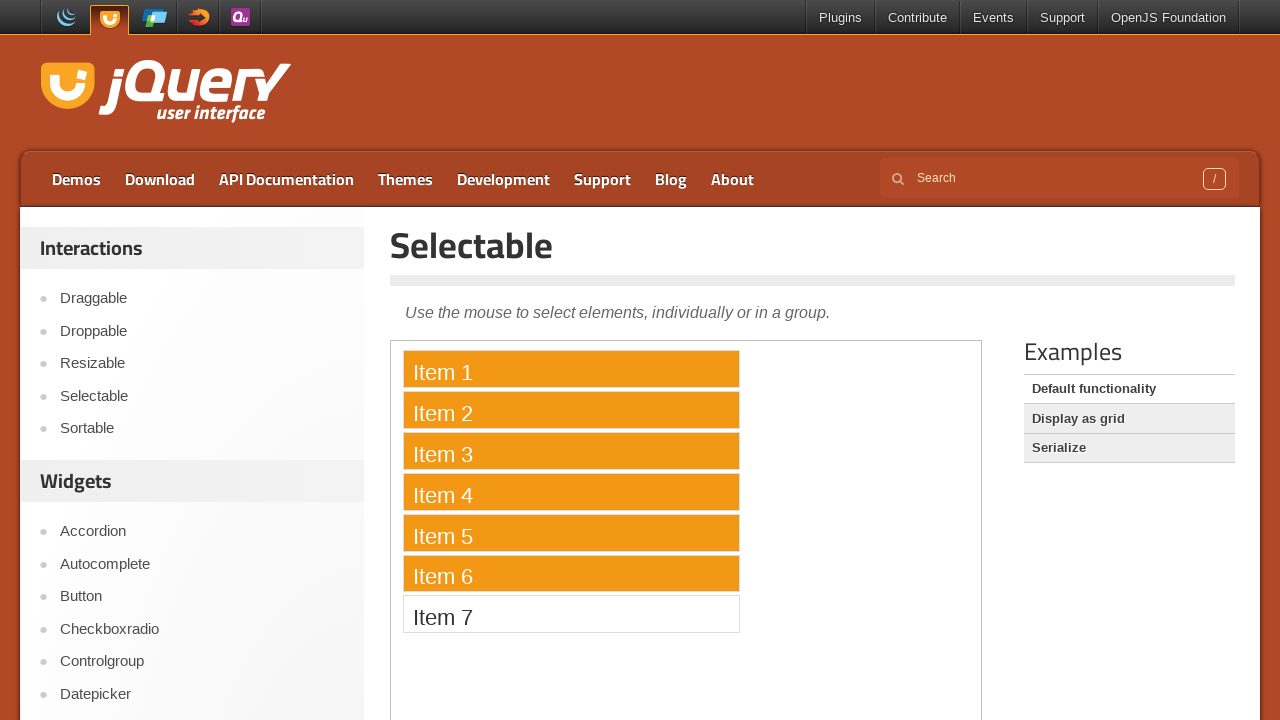

Ctrl+clicked Item 7 to add it to selection at (571, 614) on iframe >> nth=0 >> internal:control=enter-frame >> xpath=//li[text()='Item 7']
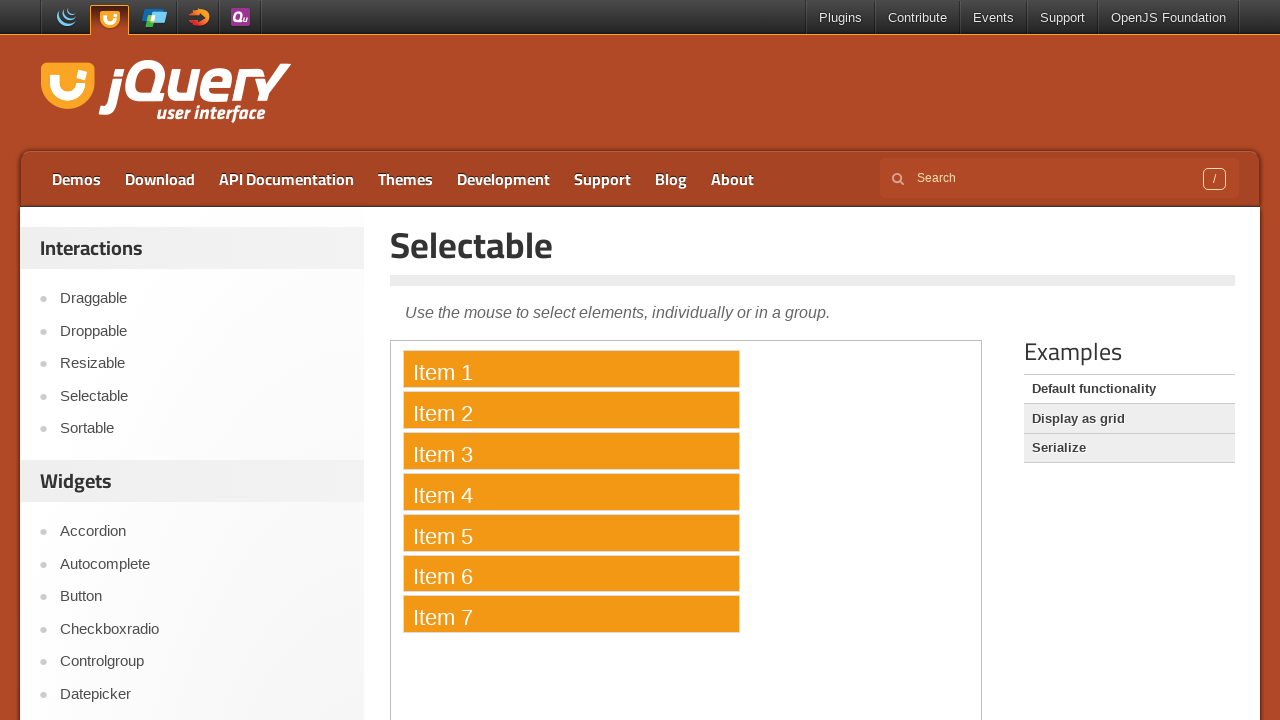

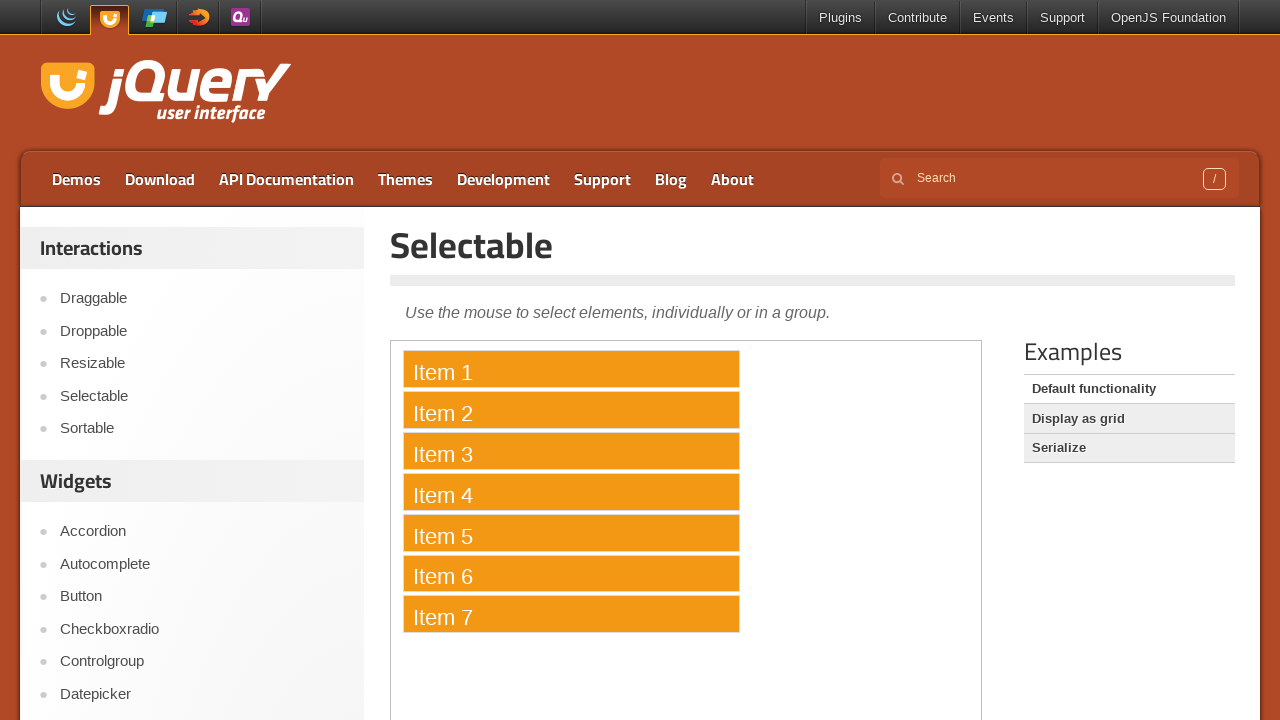